Tests browser prompt alert functionality by clicking a button to trigger an alert and interacting with the prompt dialog

Starting URL: https://training-support.net/webelements/alerts

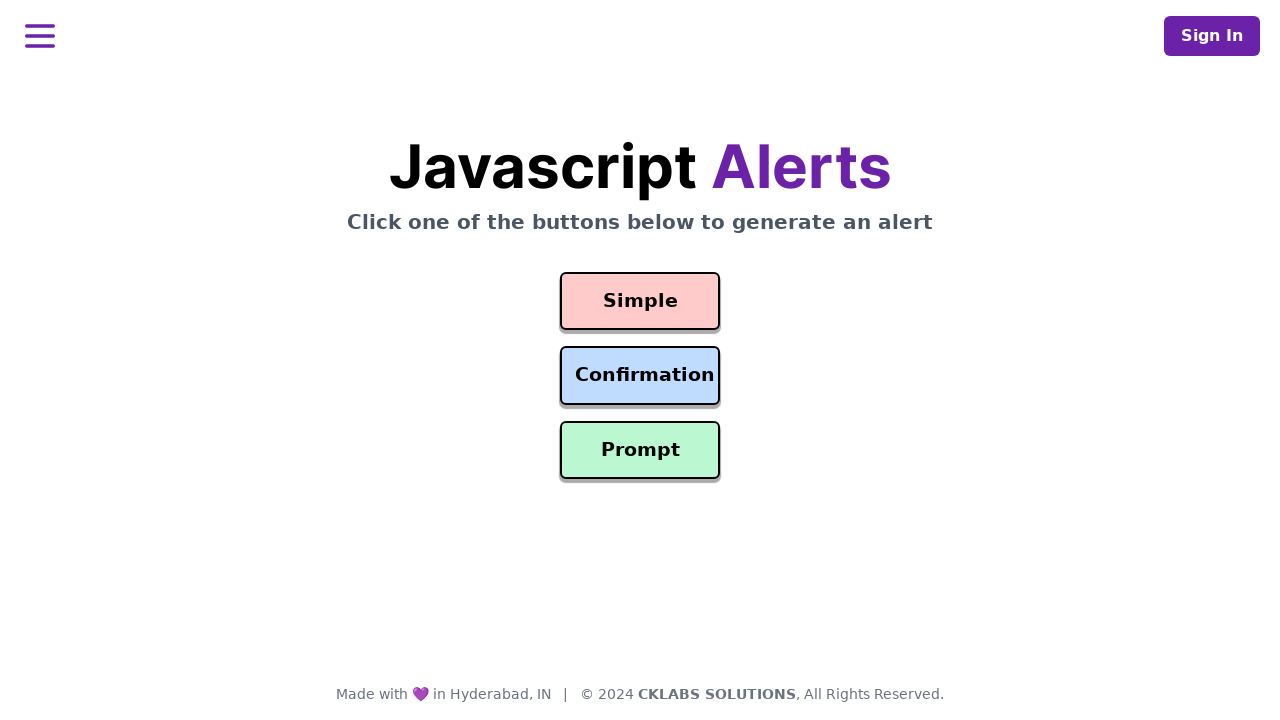

Clicked the prompt alert button at (640, 450) on #prompt
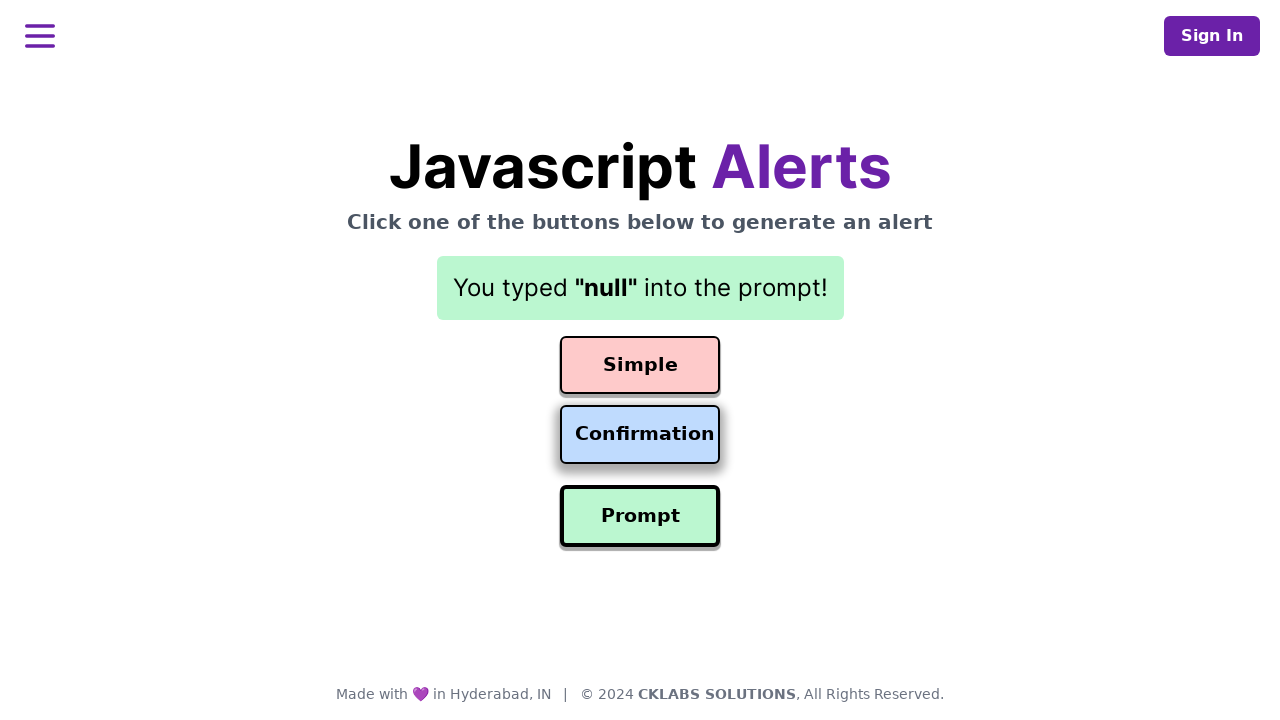

Set up dialog event handler
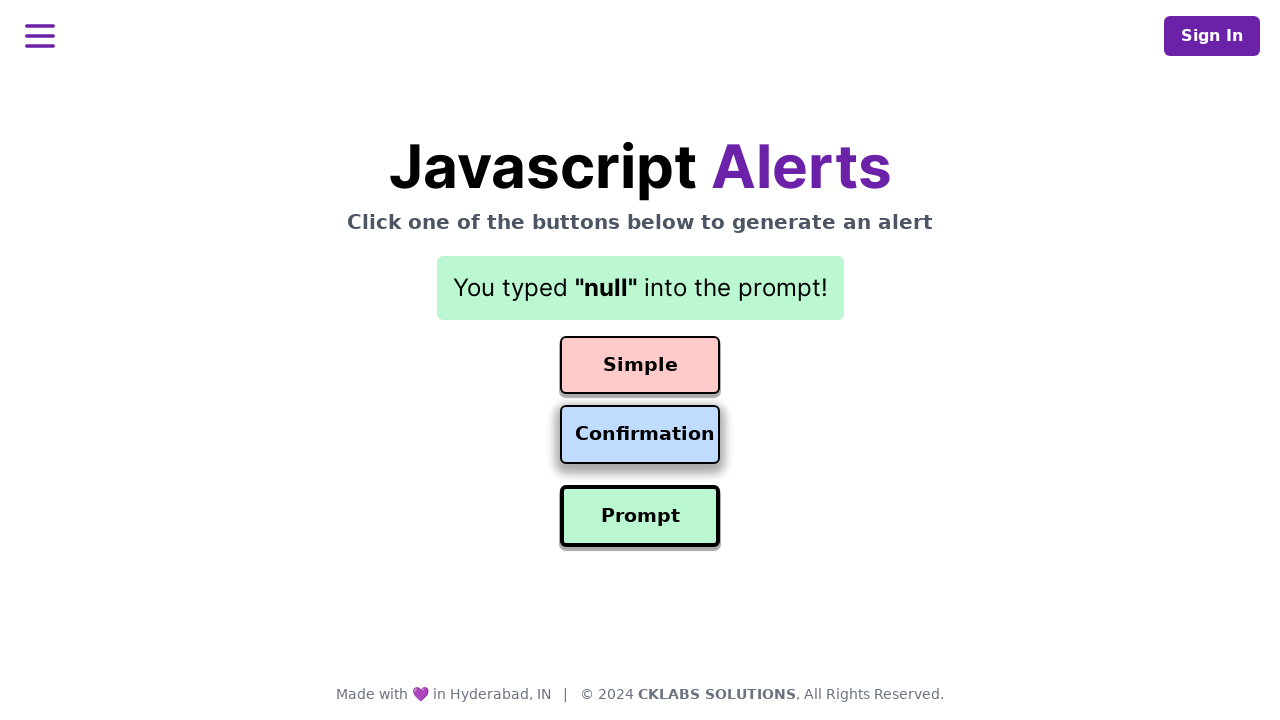

Clicked the prompt button to trigger dialog with handler at (640, 516) on #prompt
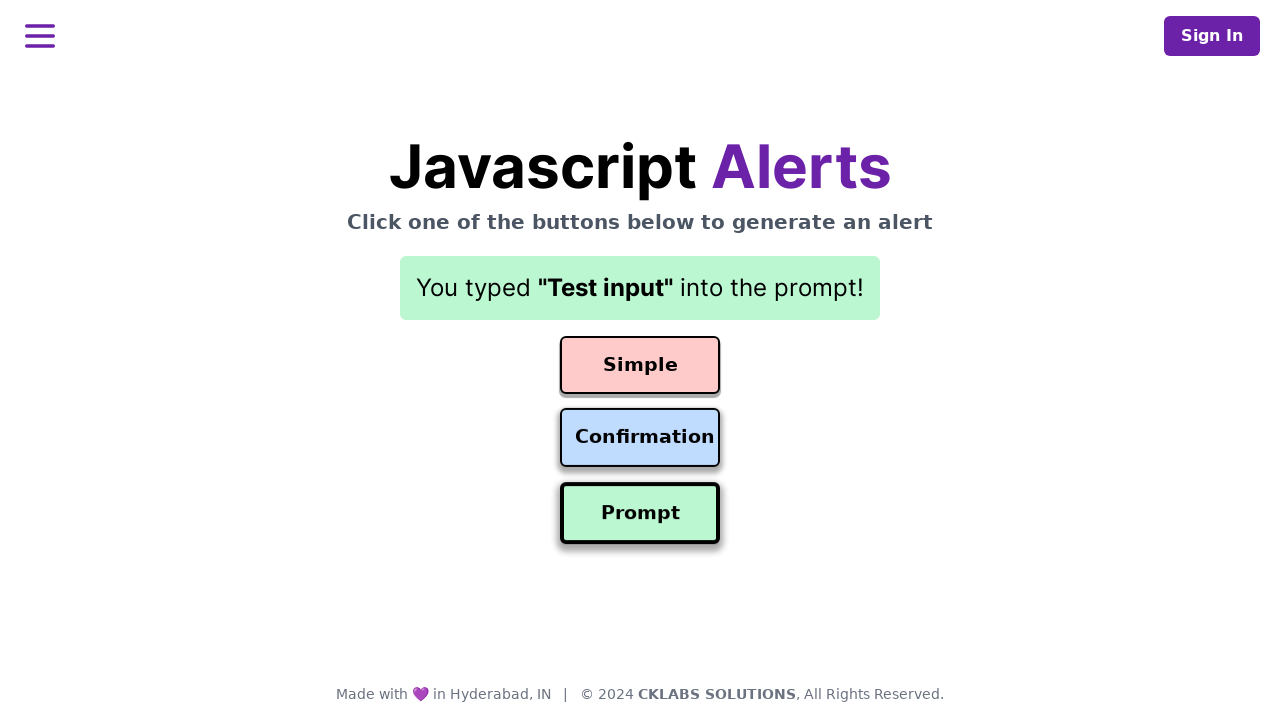

Waited for dialog handling to complete
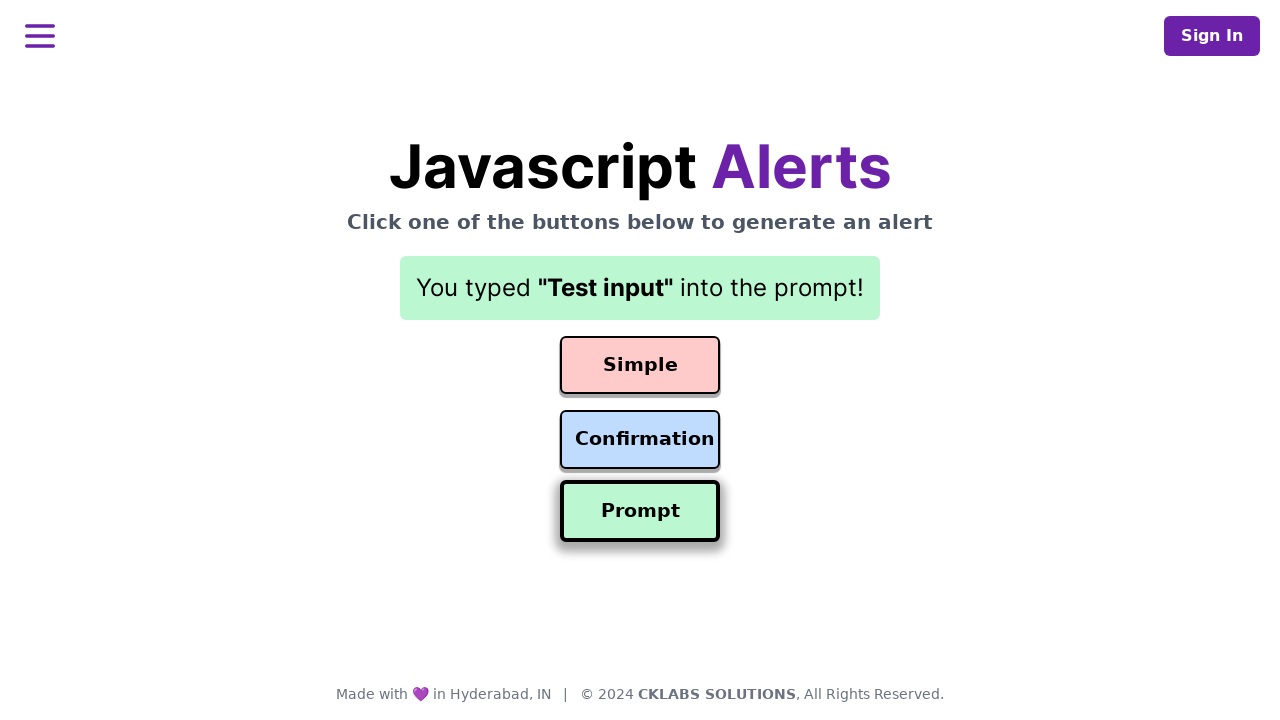

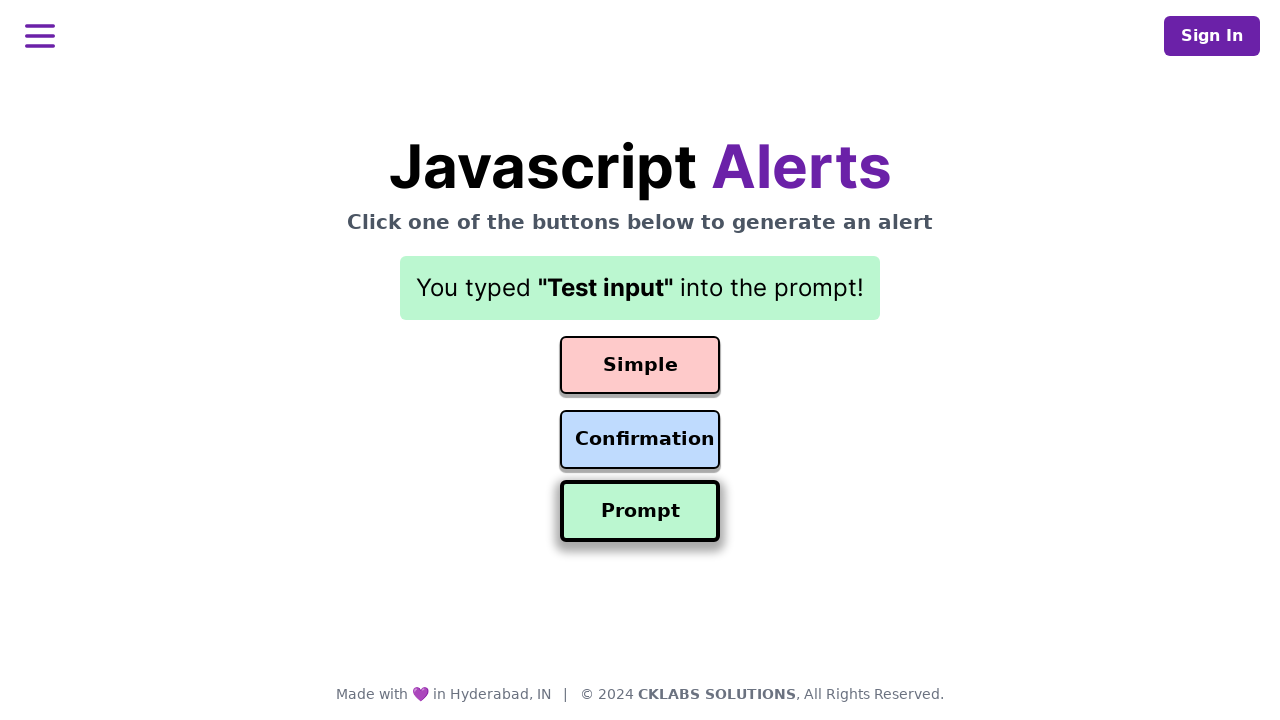